Tests a math challenge form by reading a value from the page, calculating a mathematical result using logarithm and sine functions, filling in the answer, checking a checkbox, selecting a radio button, and submitting the form.

Starting URL: http://suninjuly.github.io/math.html

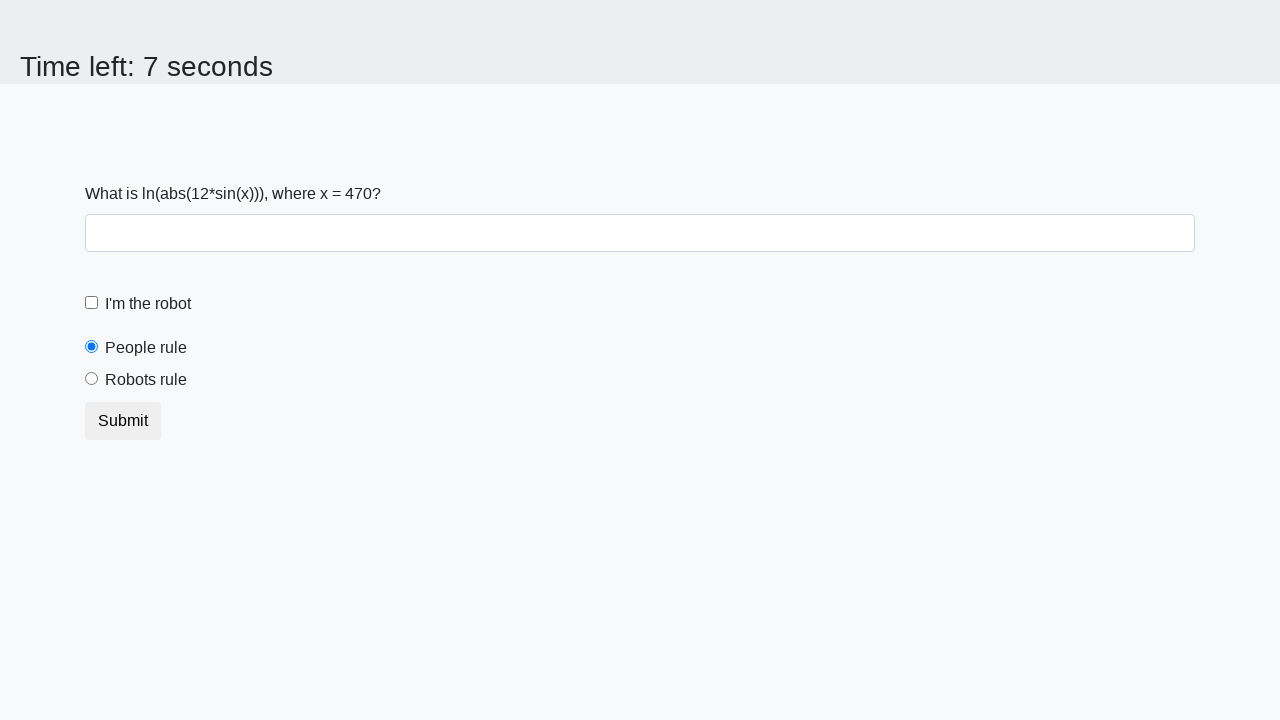

Retrieved input value from the page
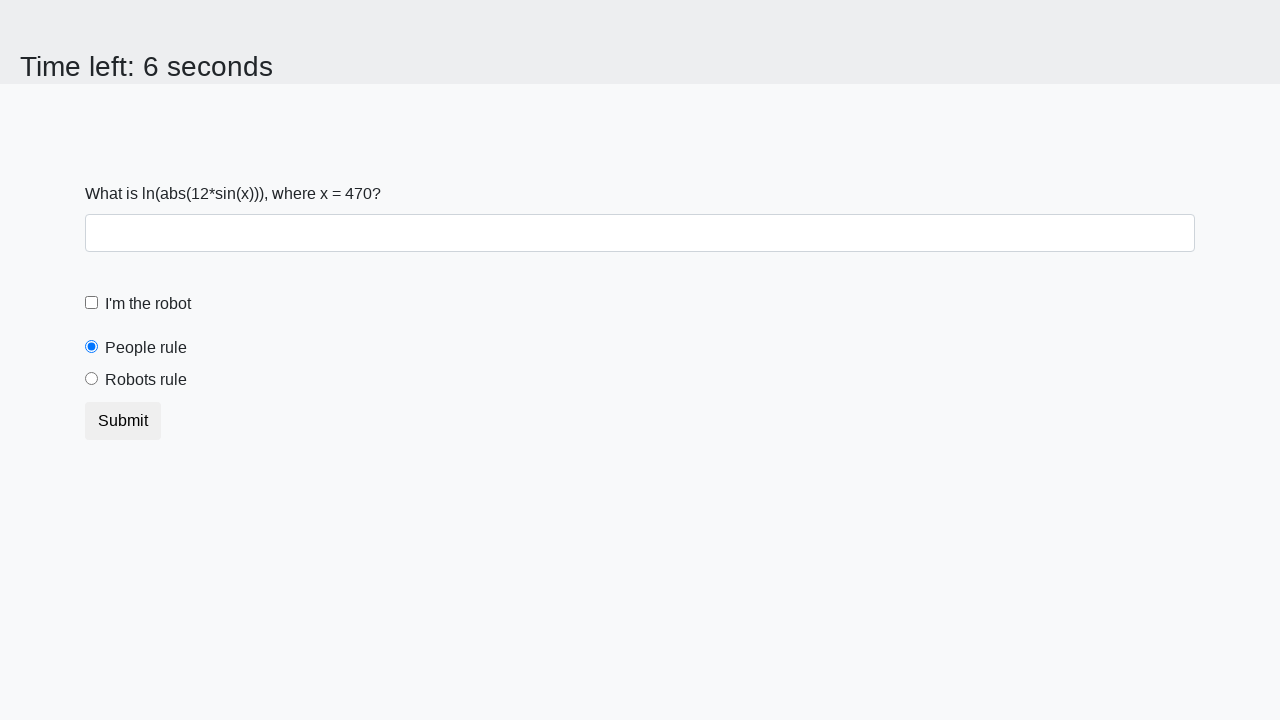

Calculated answer using logarithm and sine functions
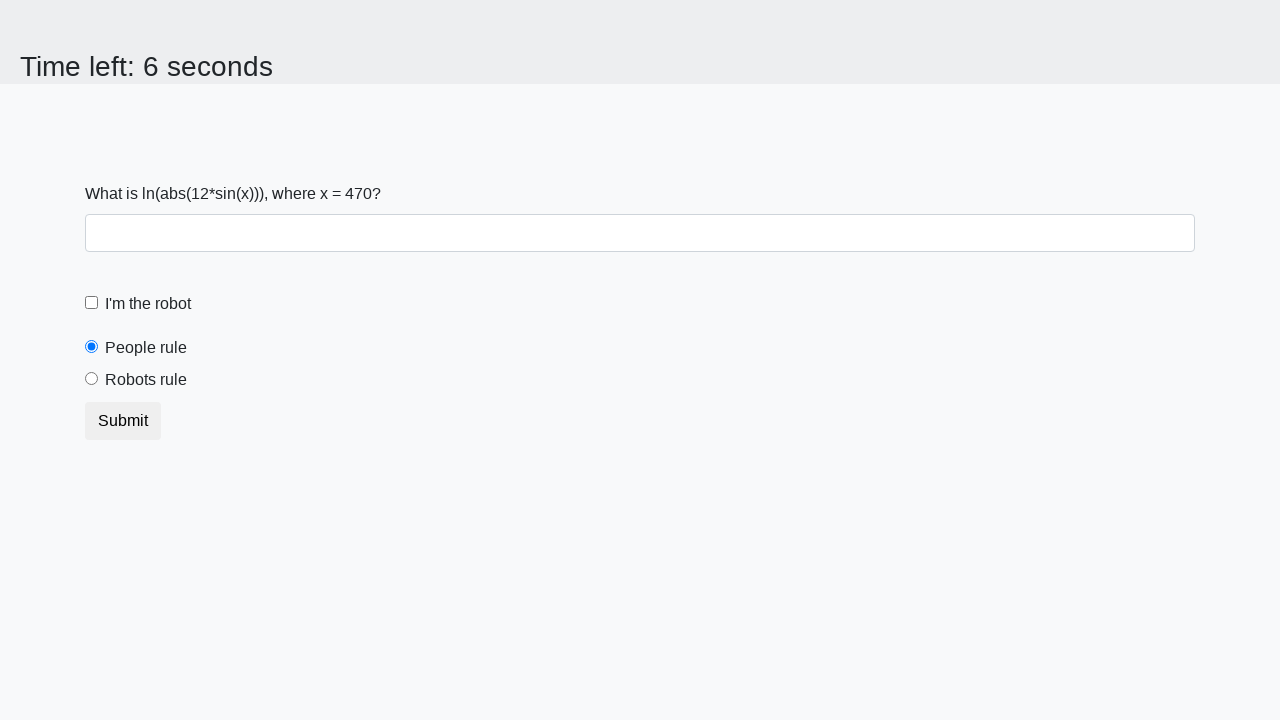

Filled in the calculated answer field on #answer
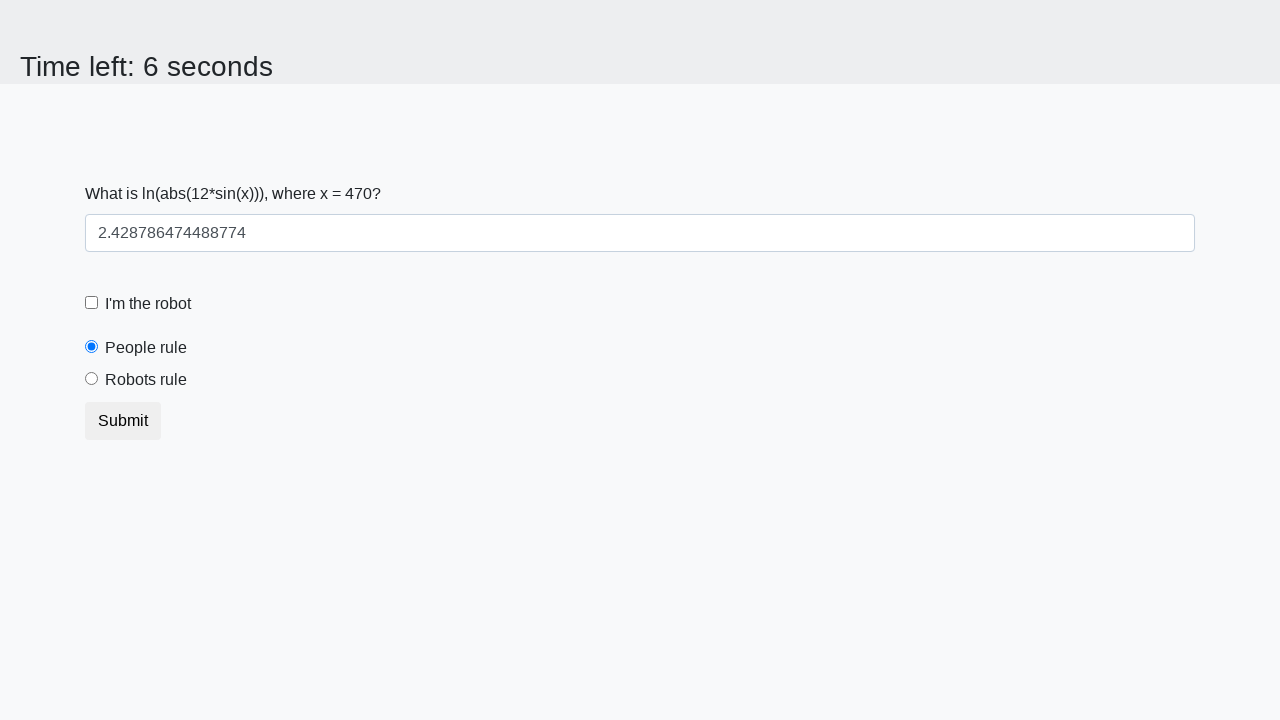

Checked the robot checkbox at (92, 303) on #robotCheckbox
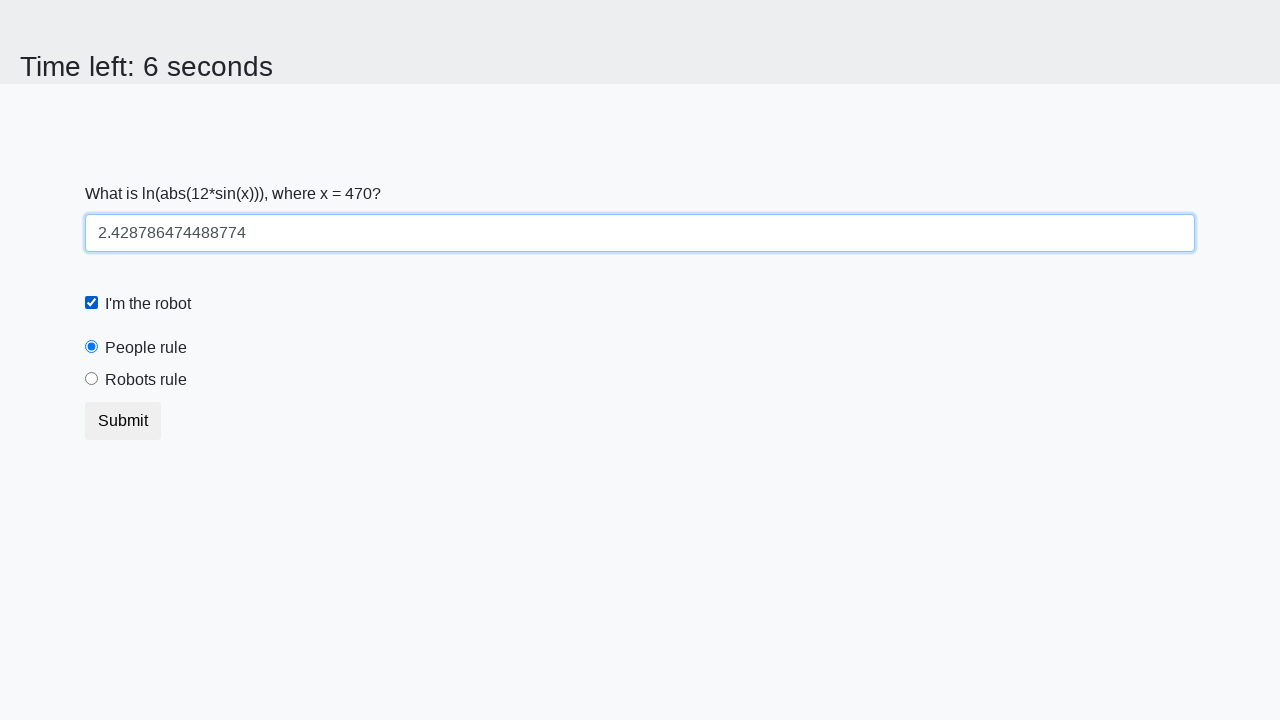

Selected the robots rule radio button at (92, 379) on #robotsRule
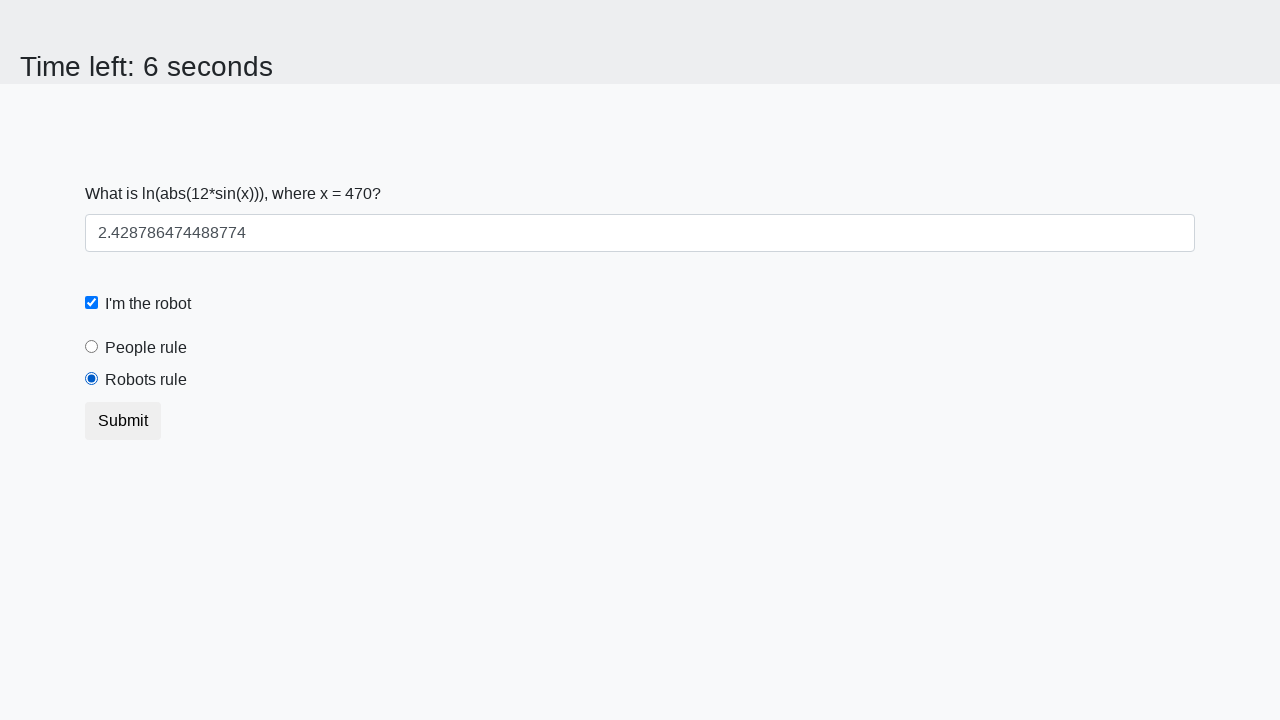

Submitted the form by clicking the submit button at (123, 421) on .btn-default
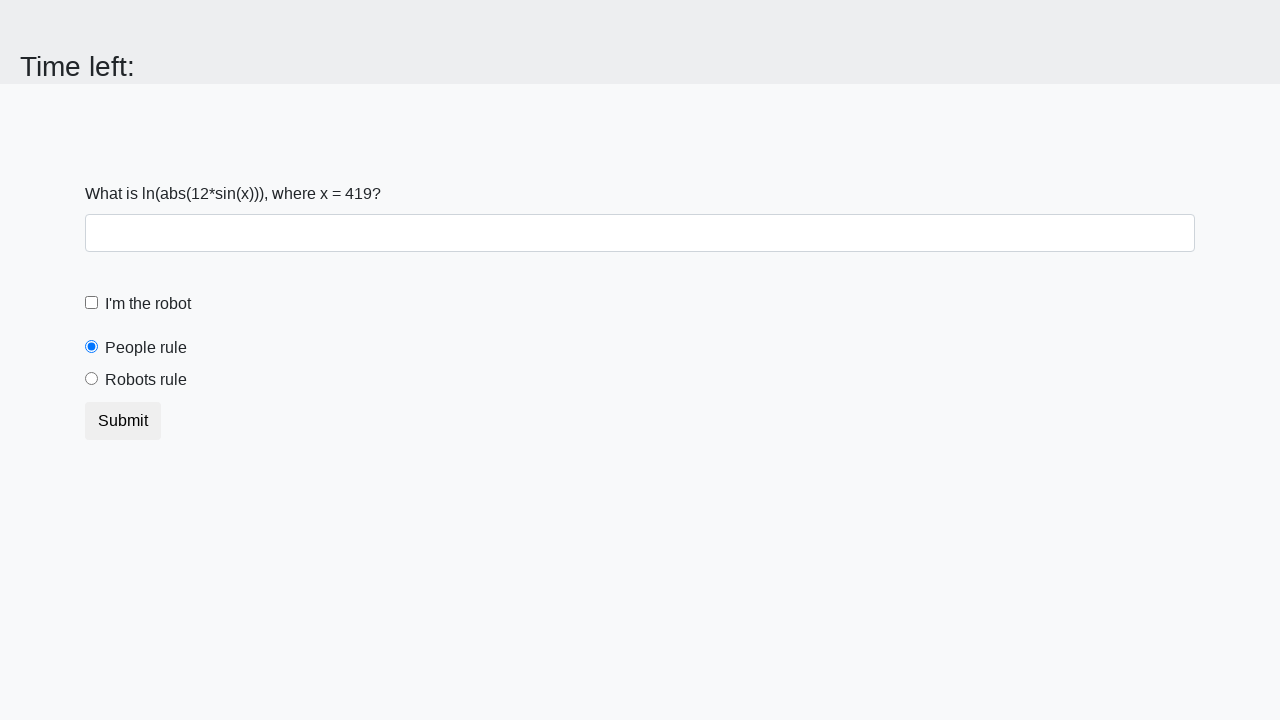

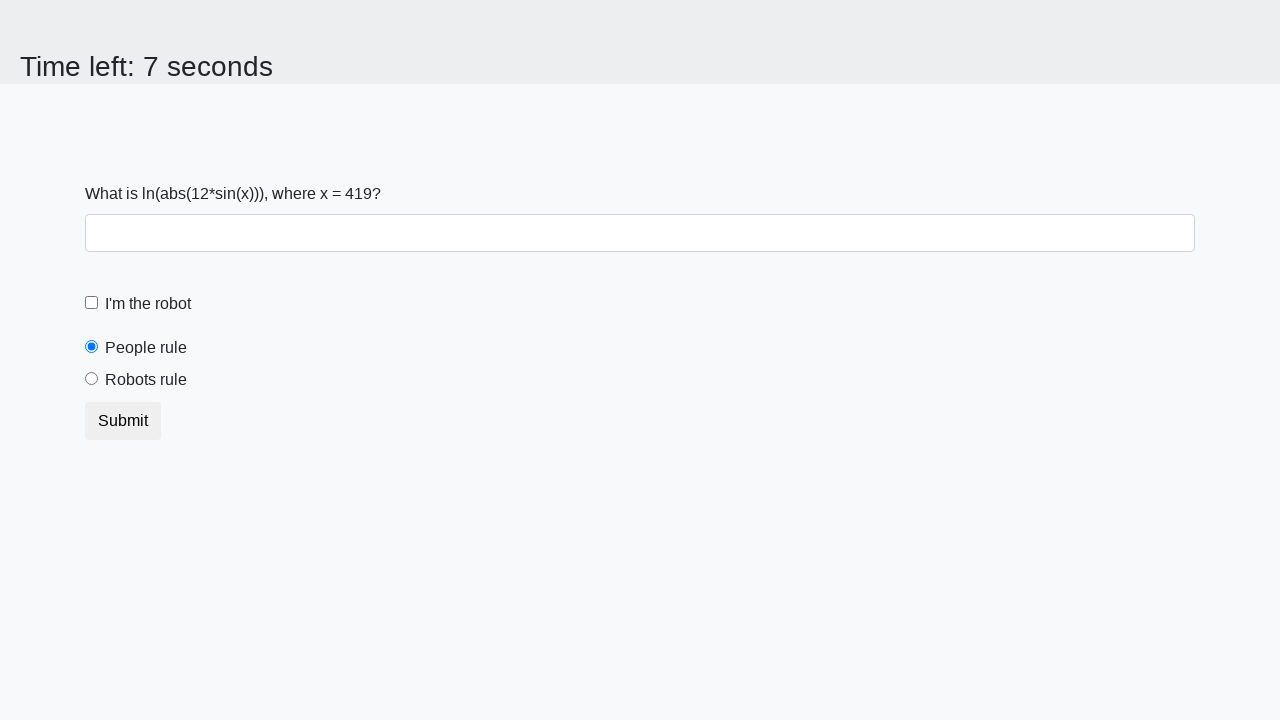